Tests searching for a non-existing customer and verifying no results are found.

Starting URL: https://www.globalsqa.com/angularJs-protractor/BankingProject/#/manager

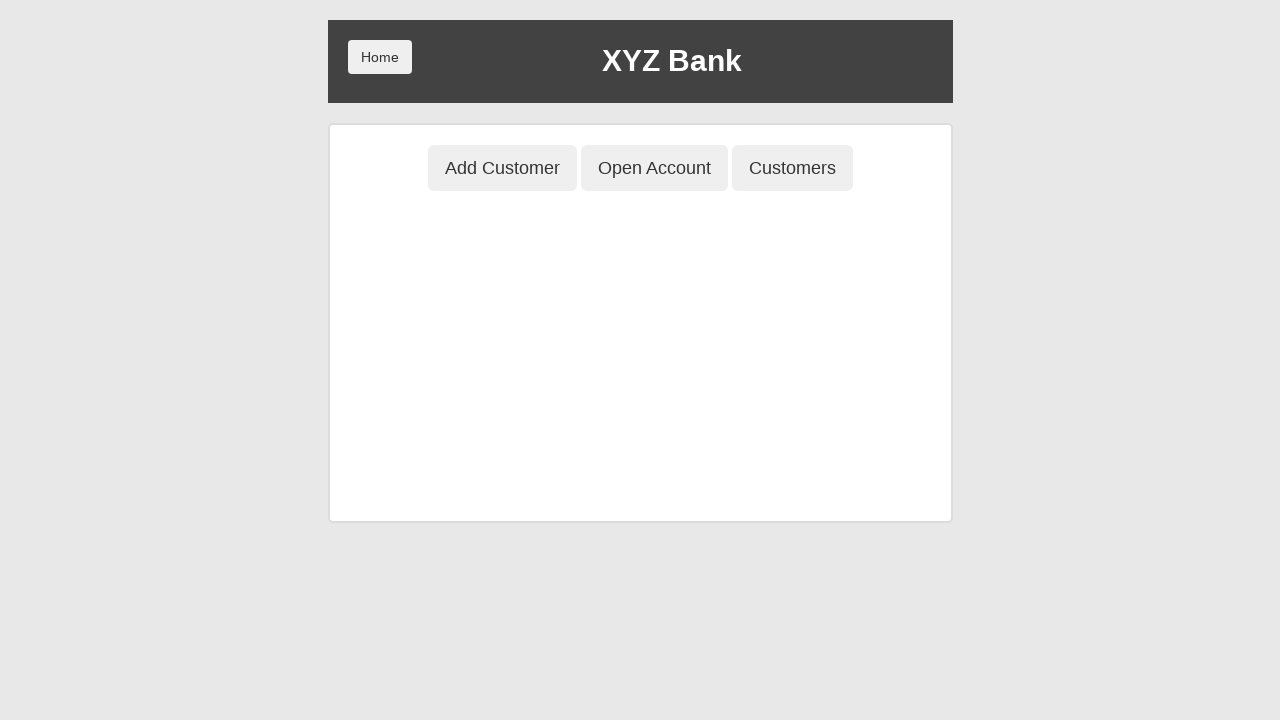

Clicked on Customers button at (792, 168) on xpath=//button[contains(text(),'Customers')]
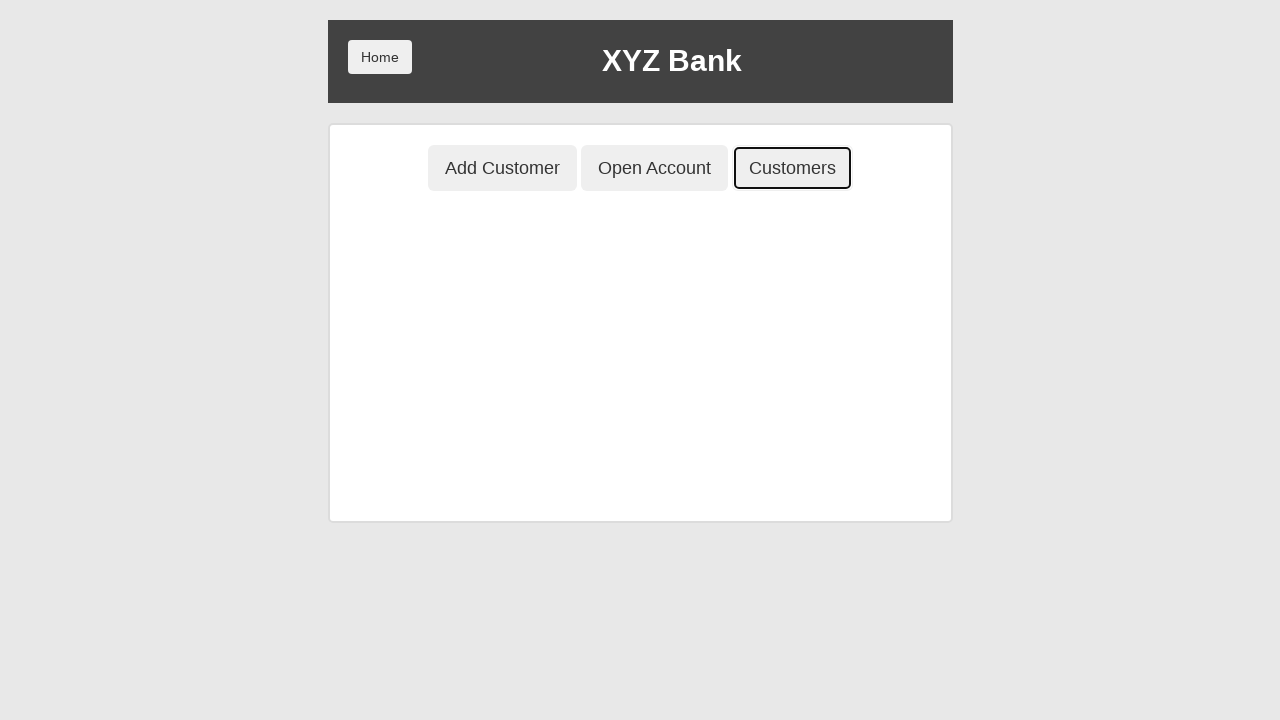

Filled search field with 'NonExistentUser' on //input[@placeholder='Search Customer']
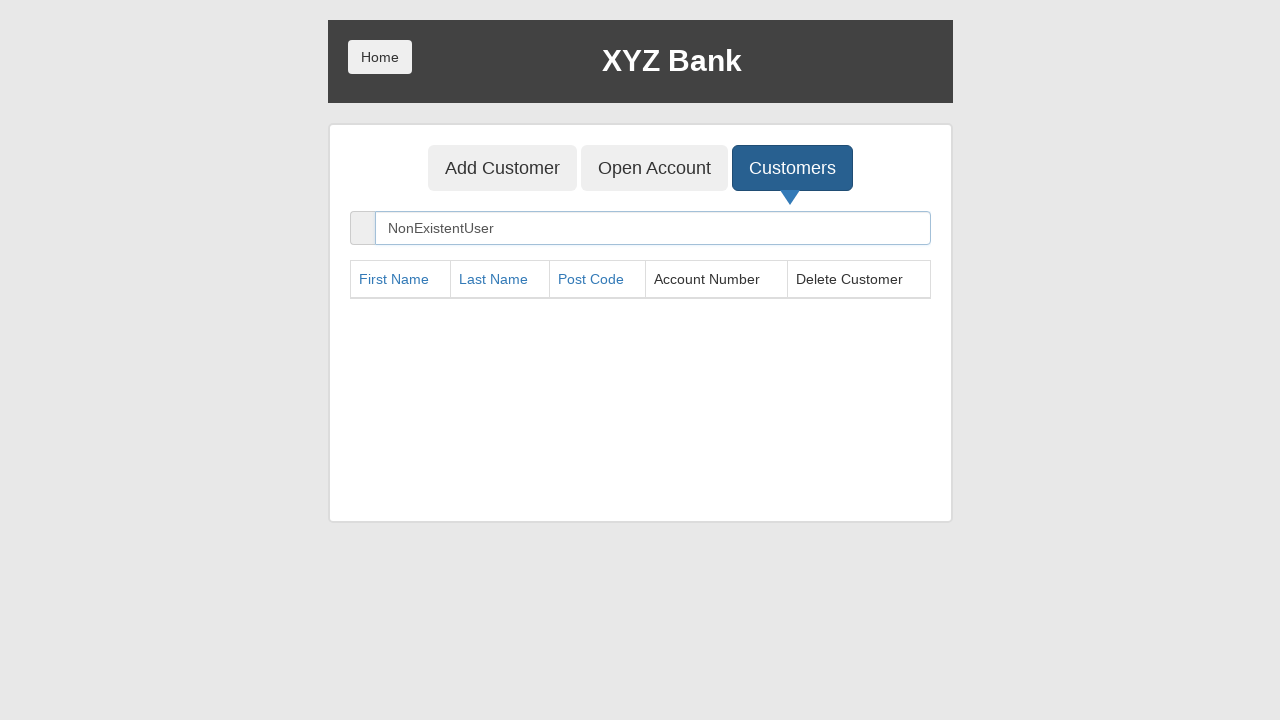

Waited for search results to load
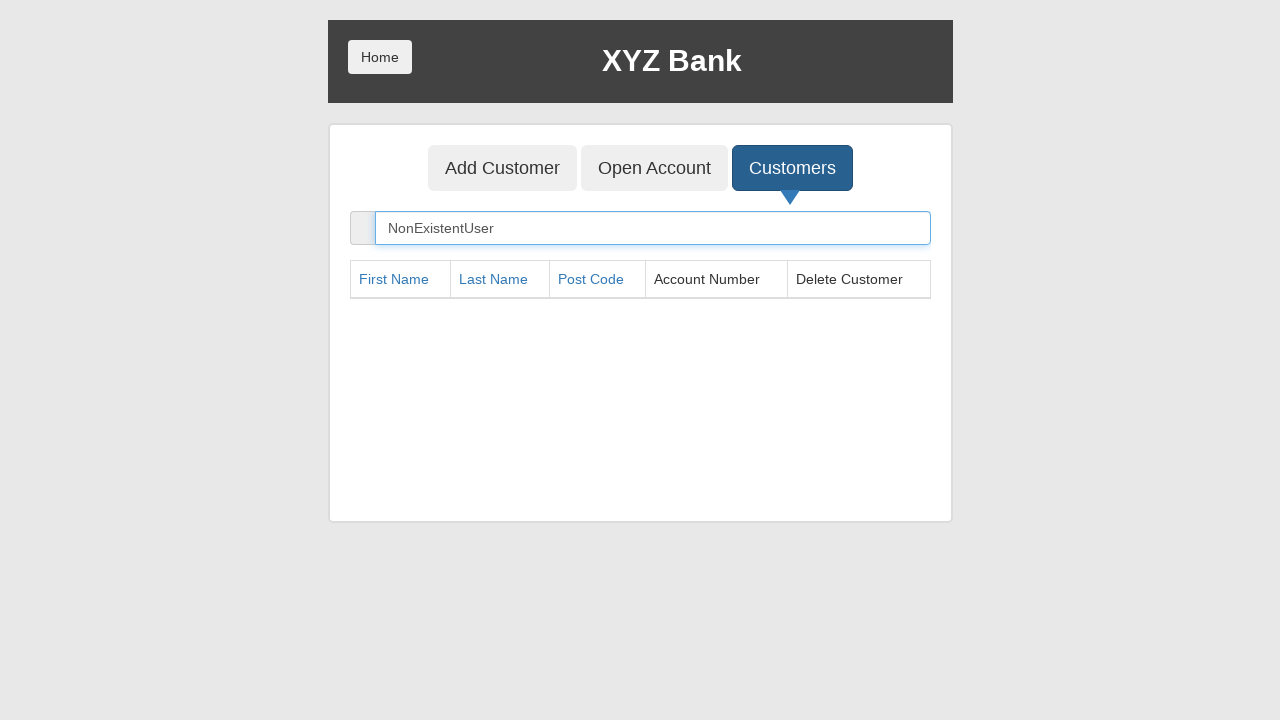

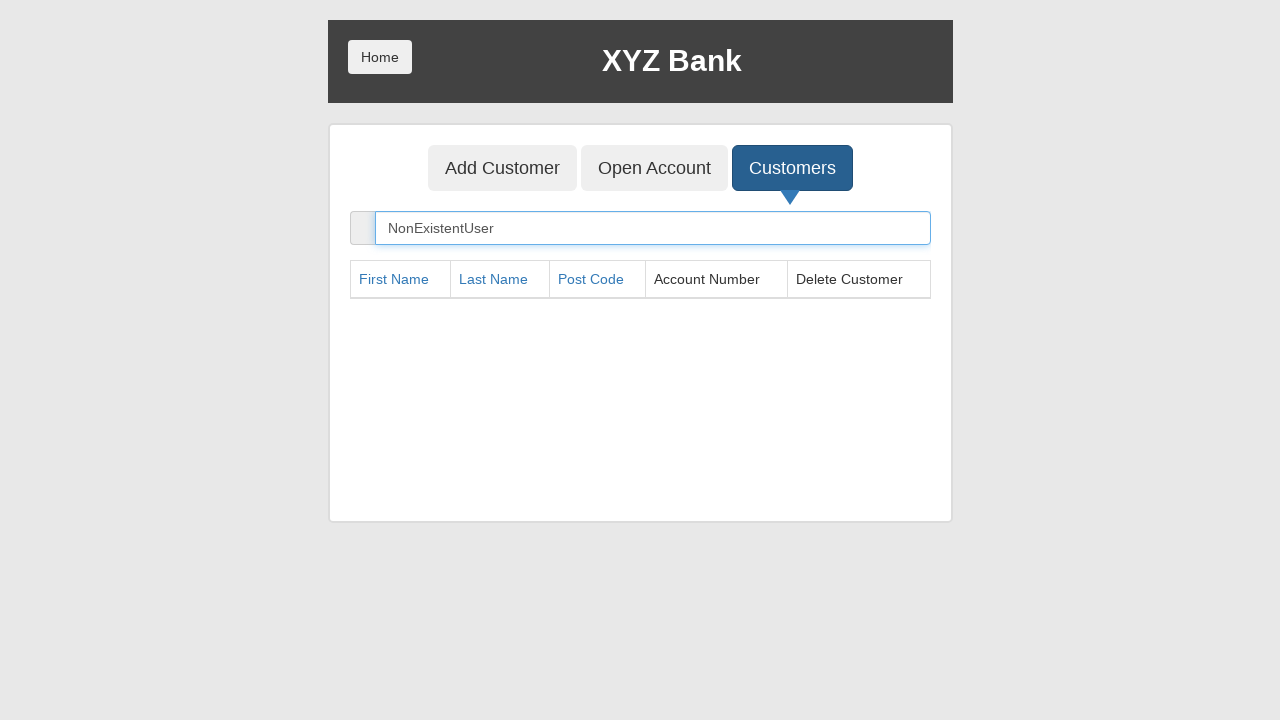